Tests filling a text area with multi-line text after checking the tried TestCafe checkbox

Starting URL: https://devexpress.github.io/testcafe/example/

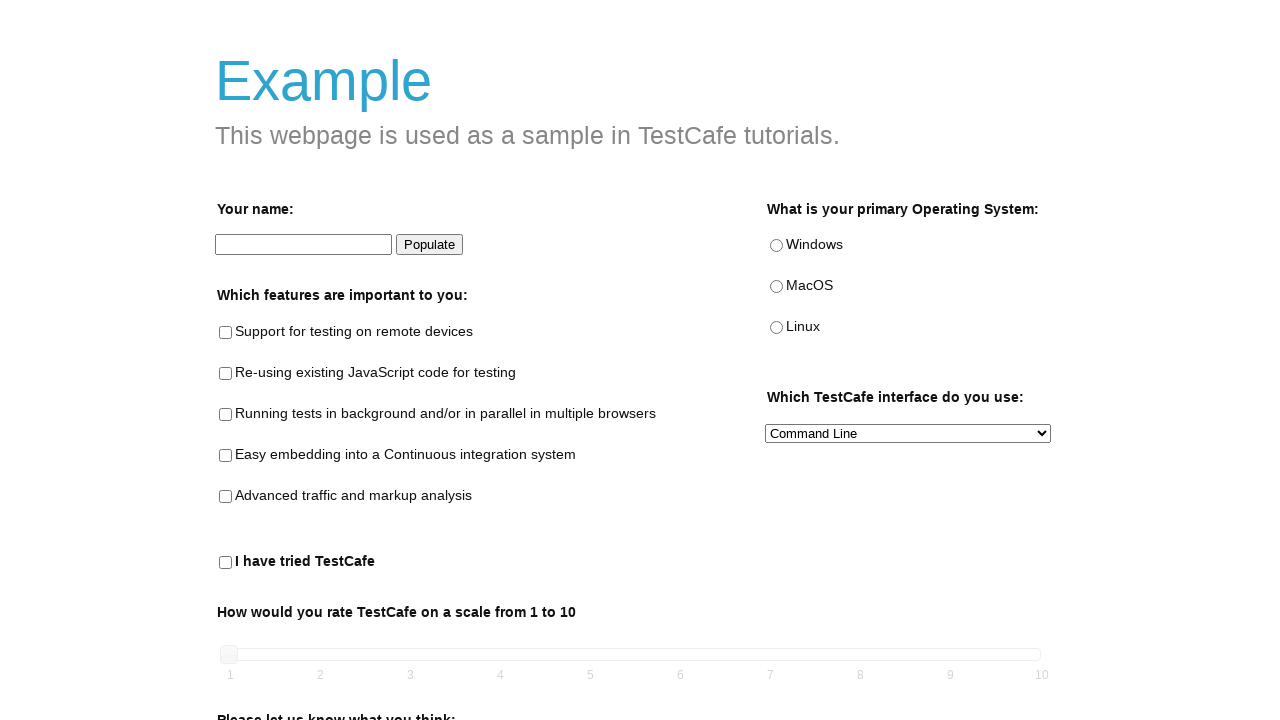

Checked the 'tried TestCafe' checkbox at (226, 563) on internal:testid=[data-testid="tried-testcafe-checkbox"s]
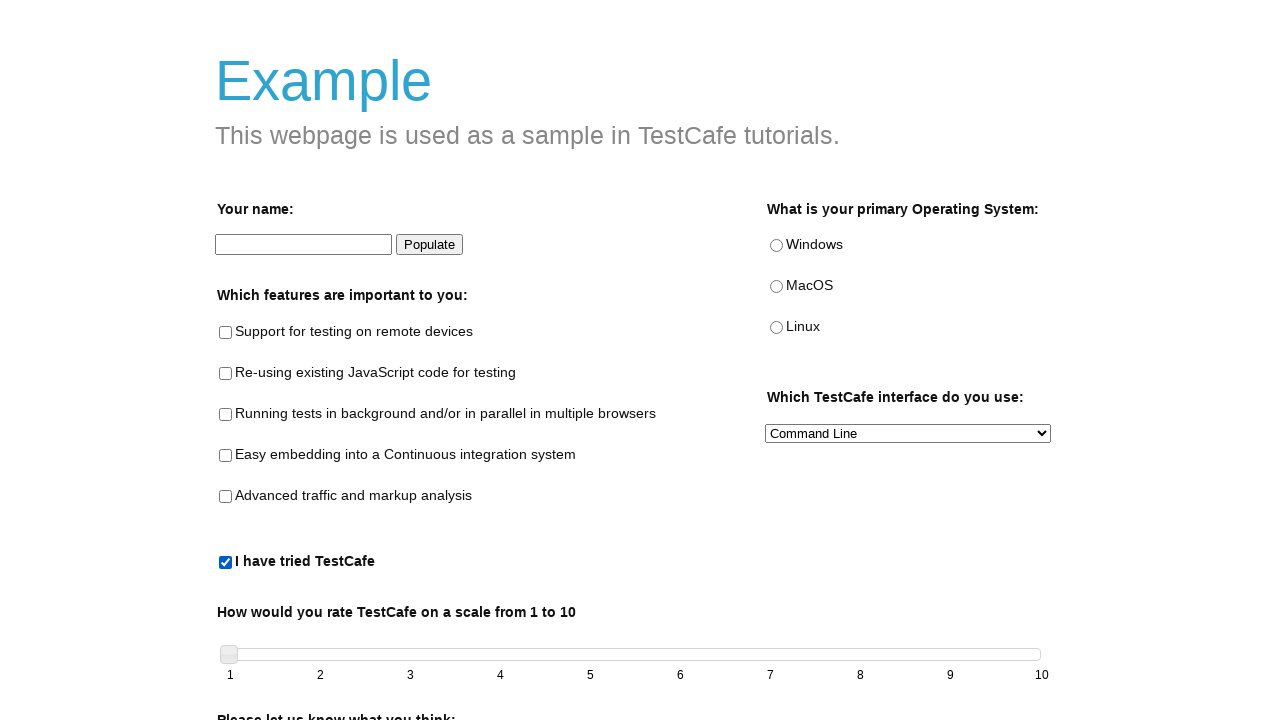

Filled comments area with multi-line text on internal:testid=[data-testid="comments-area"s]
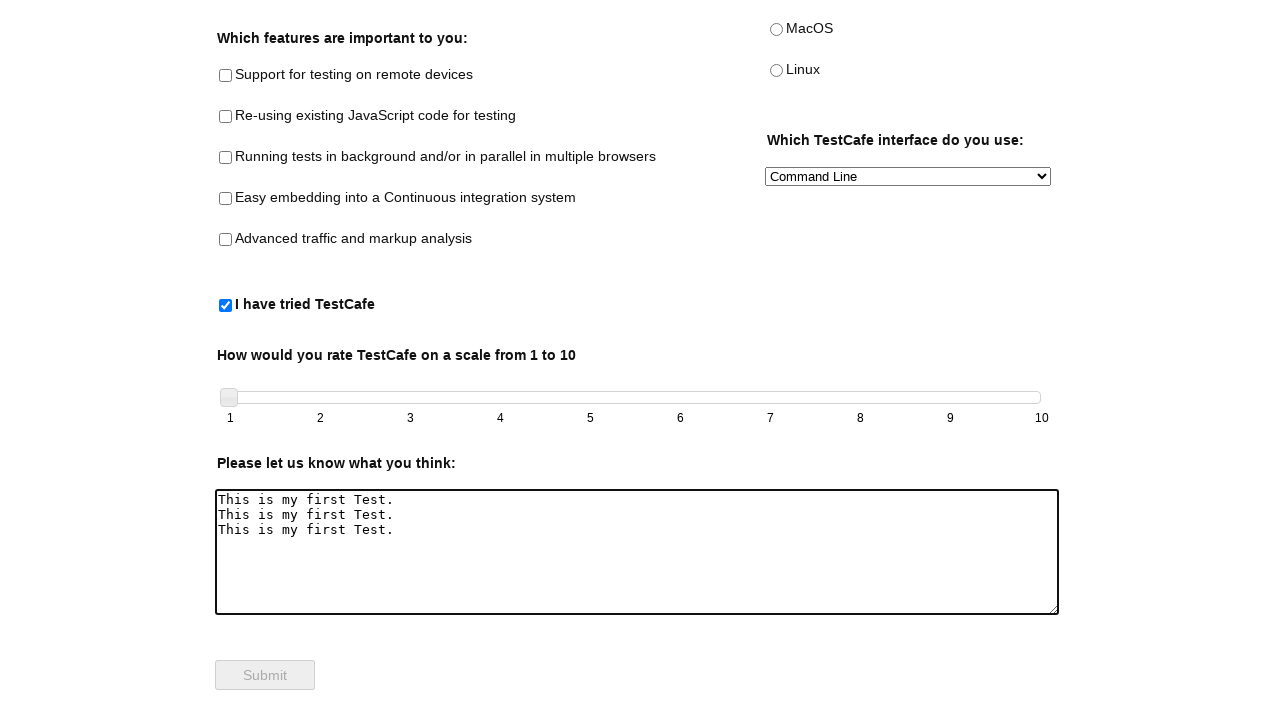

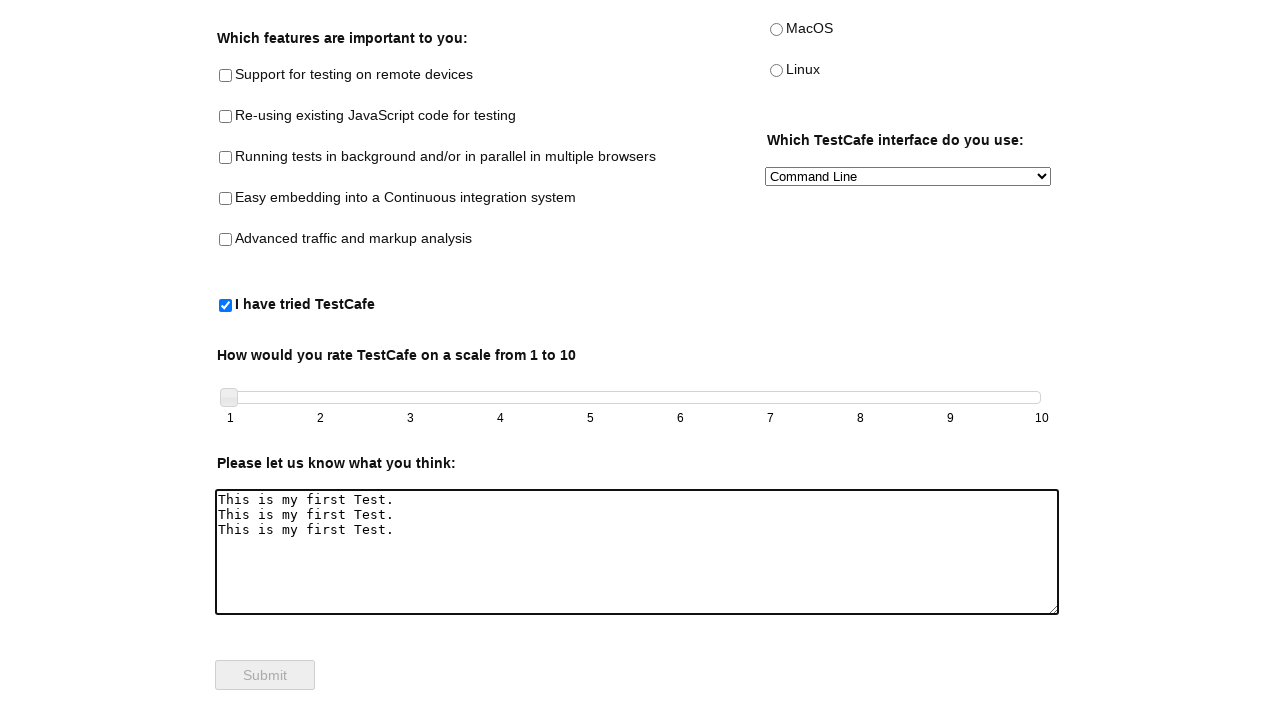